Tests mouse hover interactions on a demo application by navigating through UI elements menu to mouse actions section and hovering over an image

Starting URL: https://demoapps.qspiders.com/

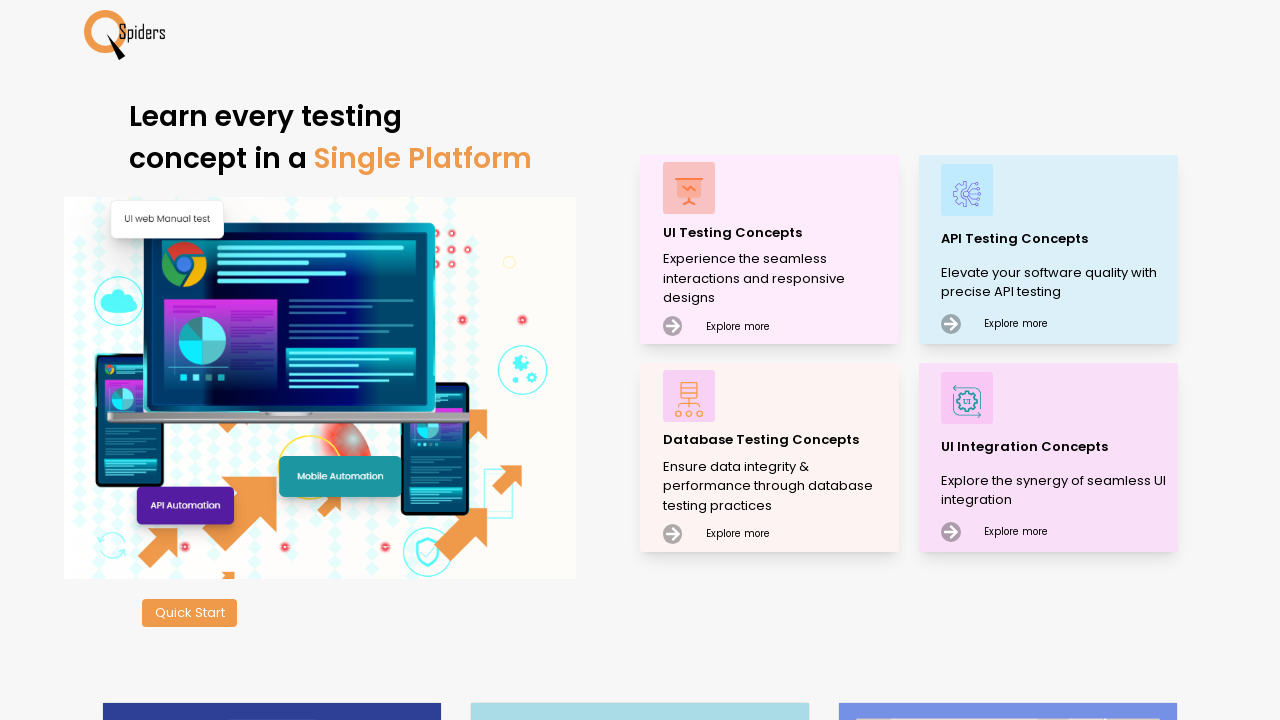

Clicked on UI Testing Concepts at (778, 232) on xpath=//p[text()='UI Testing Concepts']
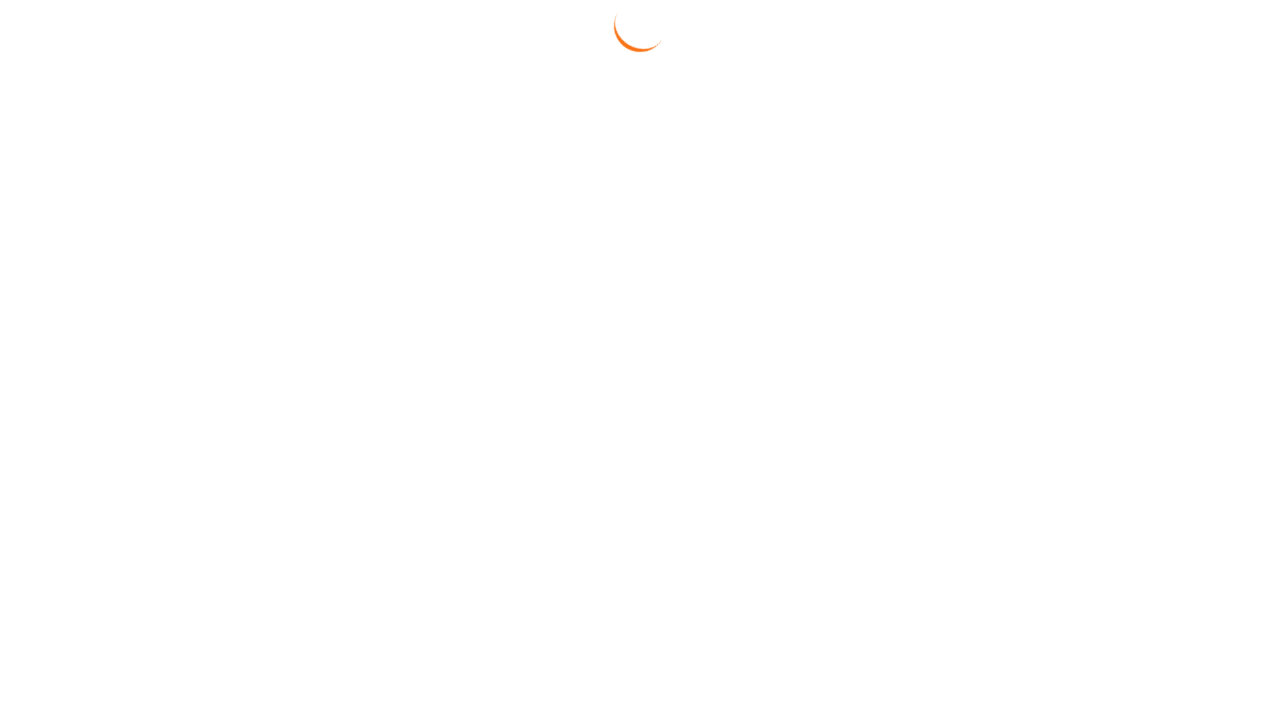

Clicked on Web Elements section at (64, 140) on xpath=//section[.='Web Elements']
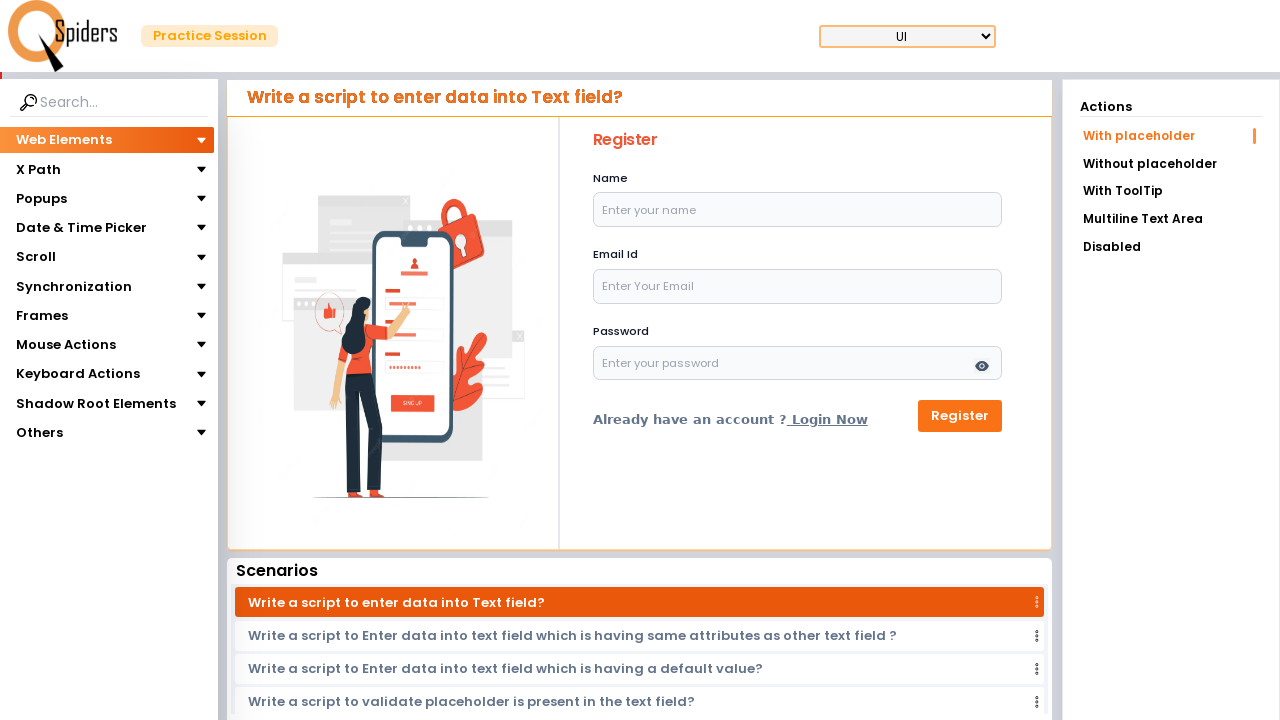

Hovered over Mouse Actions section at (66, 345) on xpath=//section[text()='Mouse Actions']
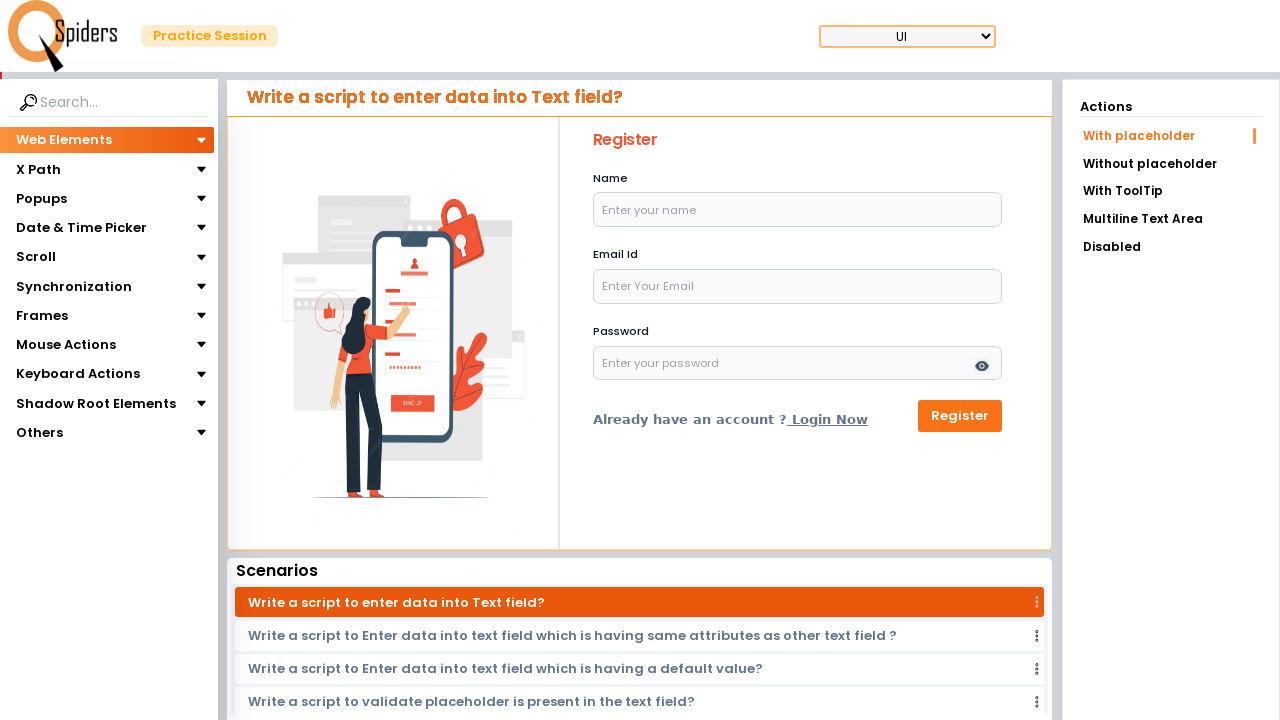

Clicked on Mouse Actions section at (66, 345) on xpath=//section[text()='Mouse Actions']
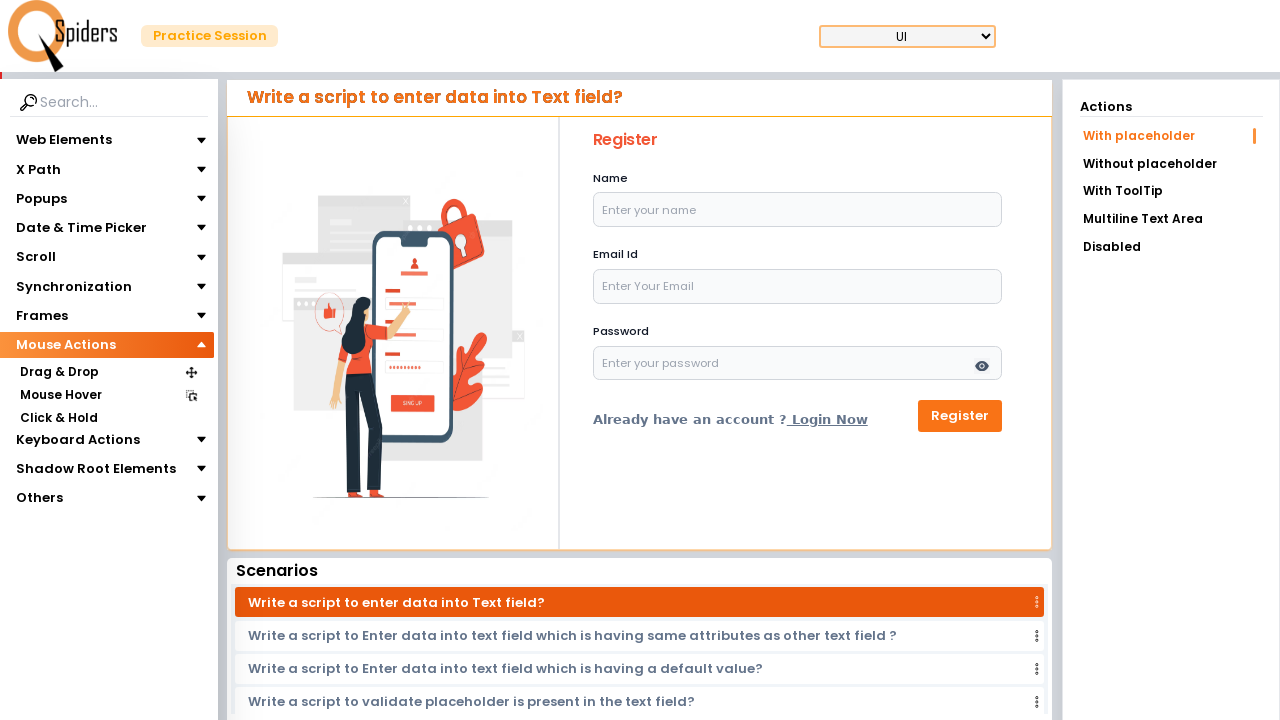

Hovered over Mouse Hover option at (60, 395) on xpath=//section[.='Mouse Hover']
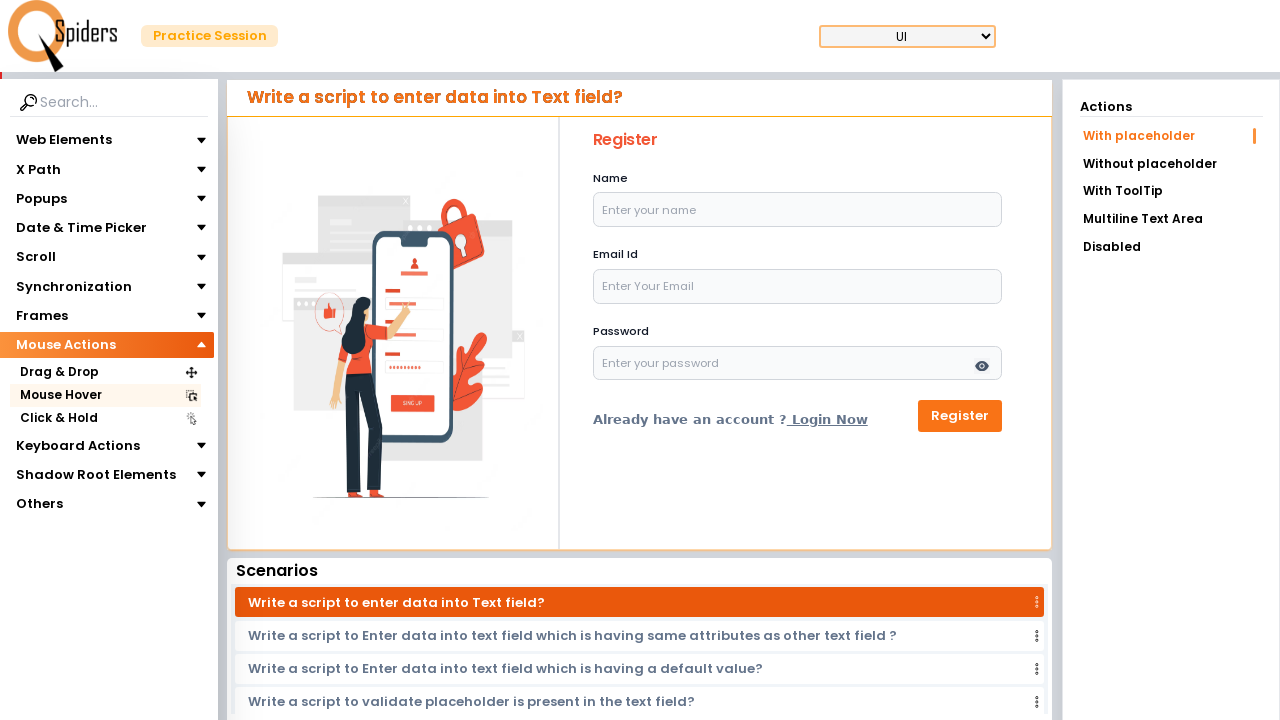

Clicked on Mouse Hover option at (60, 395) on xpath=//section[.='Mouse Hover']
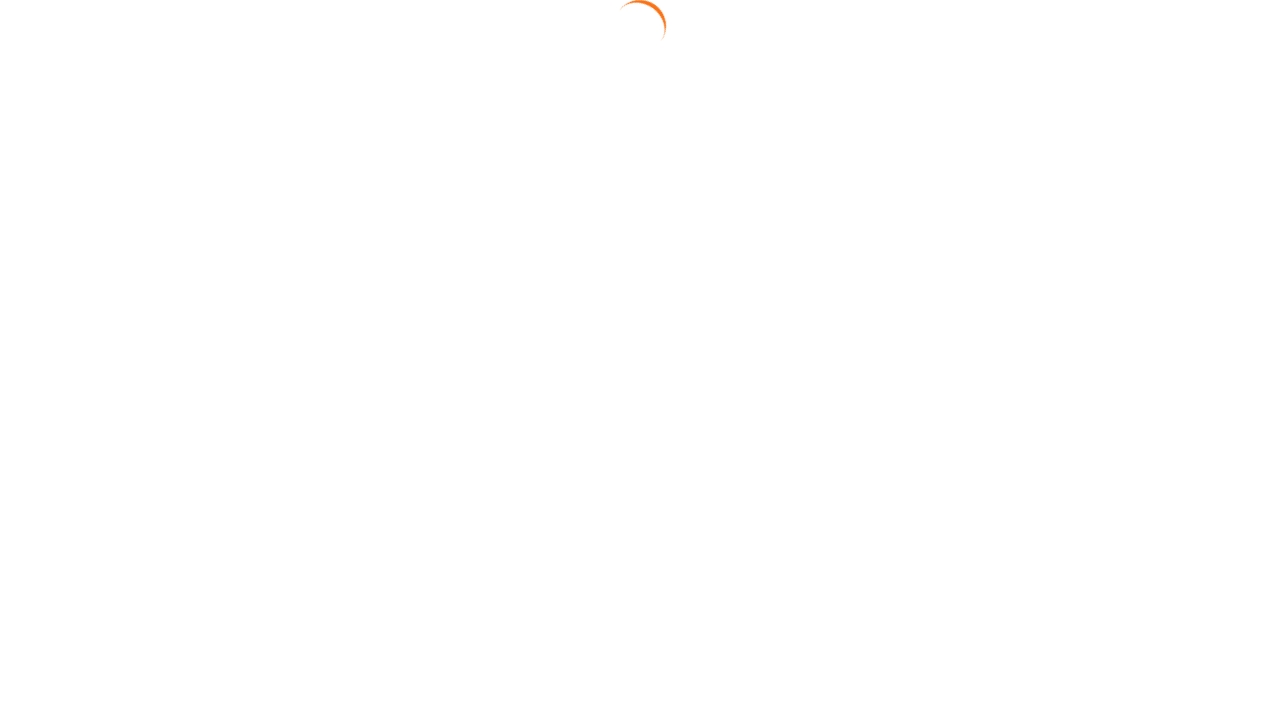

Hovered over Image link at (1171, 162) on xpath=//a[.='Image']
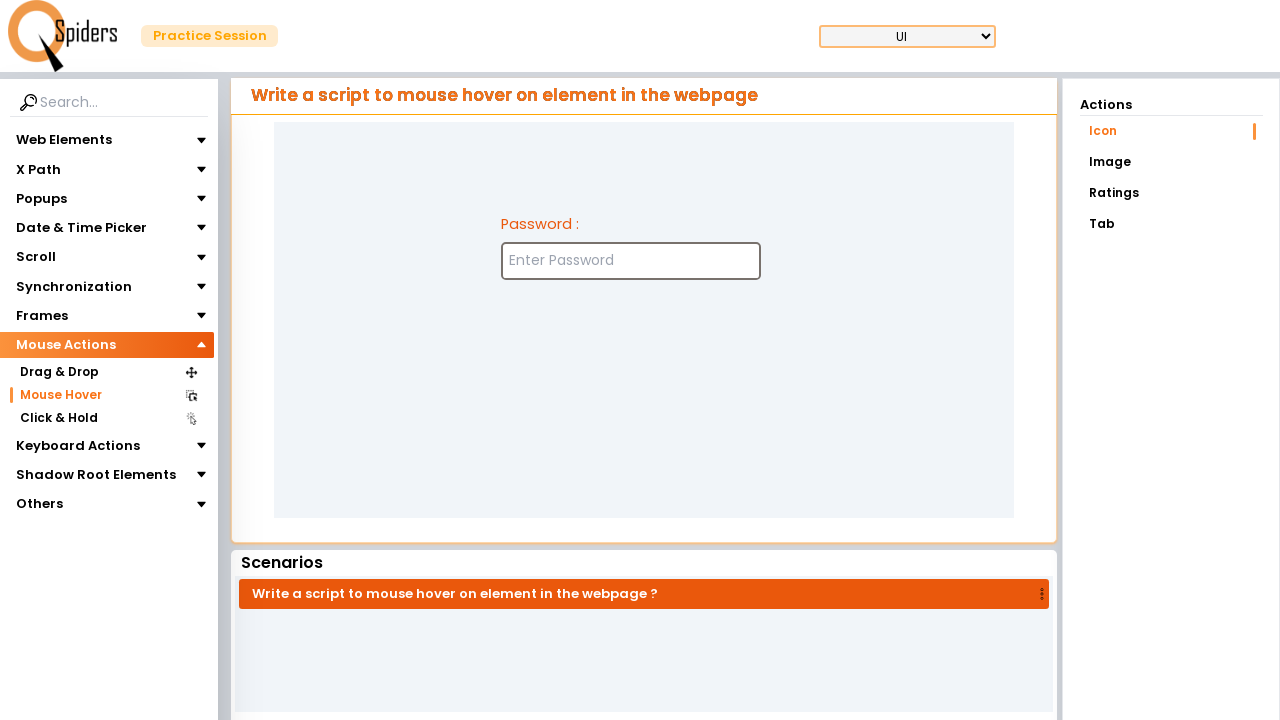

Clicked on Image link at (1171, 162) on xpath=//a[.='Image']
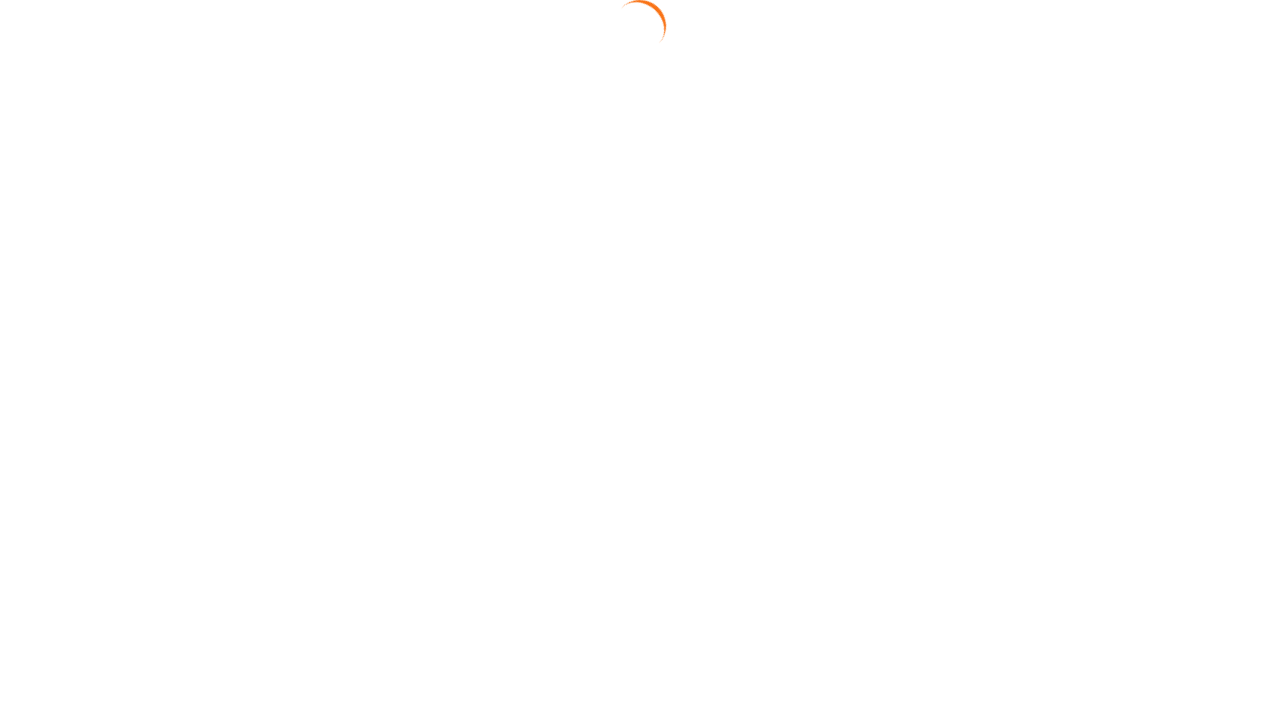

Hovered over the order placed image at (644, 320) on xpath=//img[@alt='order placed']
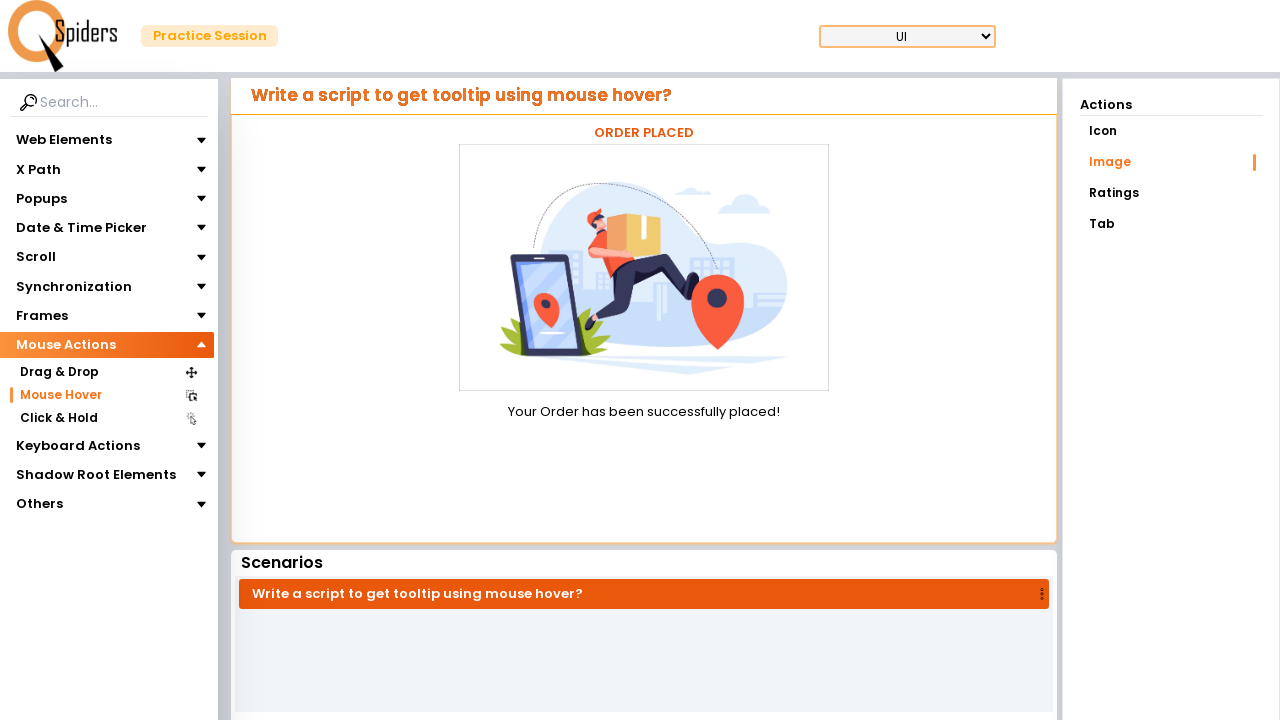

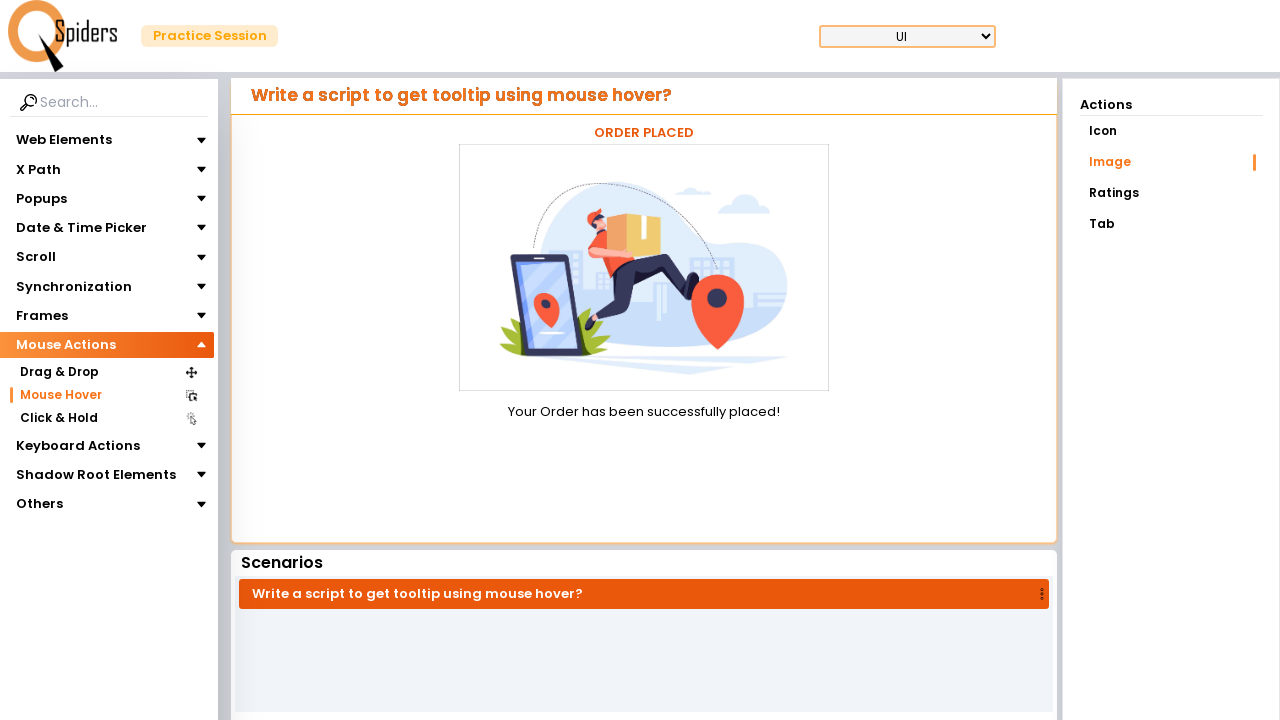